Tests navigation through the SeleniumBase documentation site by clicking various documentation links and verifying page headings, ending by clicking the logo to return to the homepage.

Starting URL: https://seleniumbase.io/help_docs/customizing_test_runs/

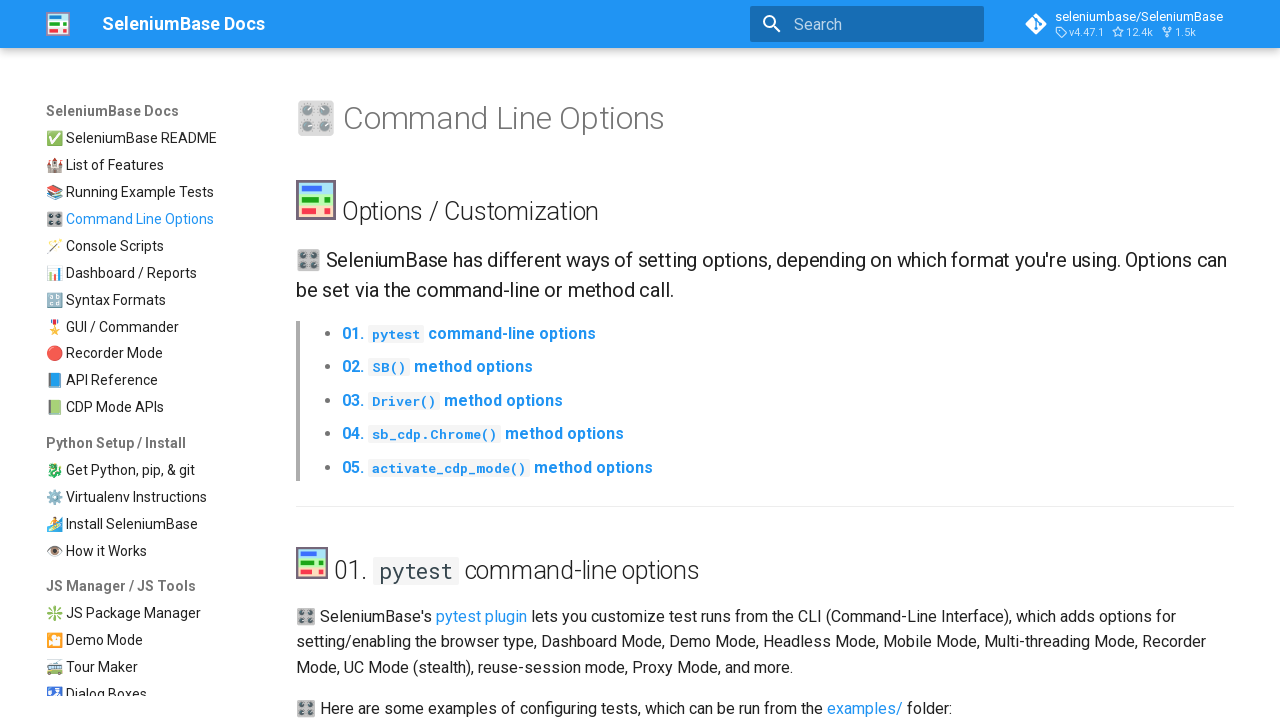

Waited for h1 selector to load on initial page
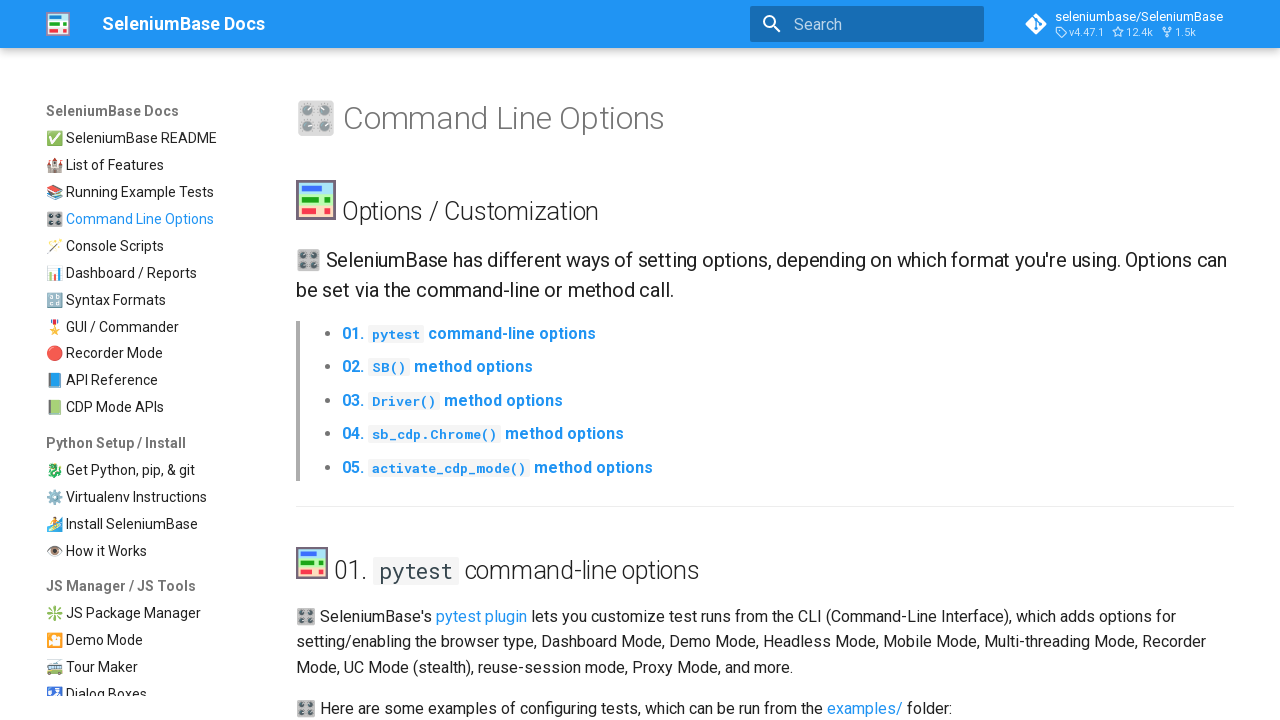

Verified initial page heading contains 'Command Line Options'
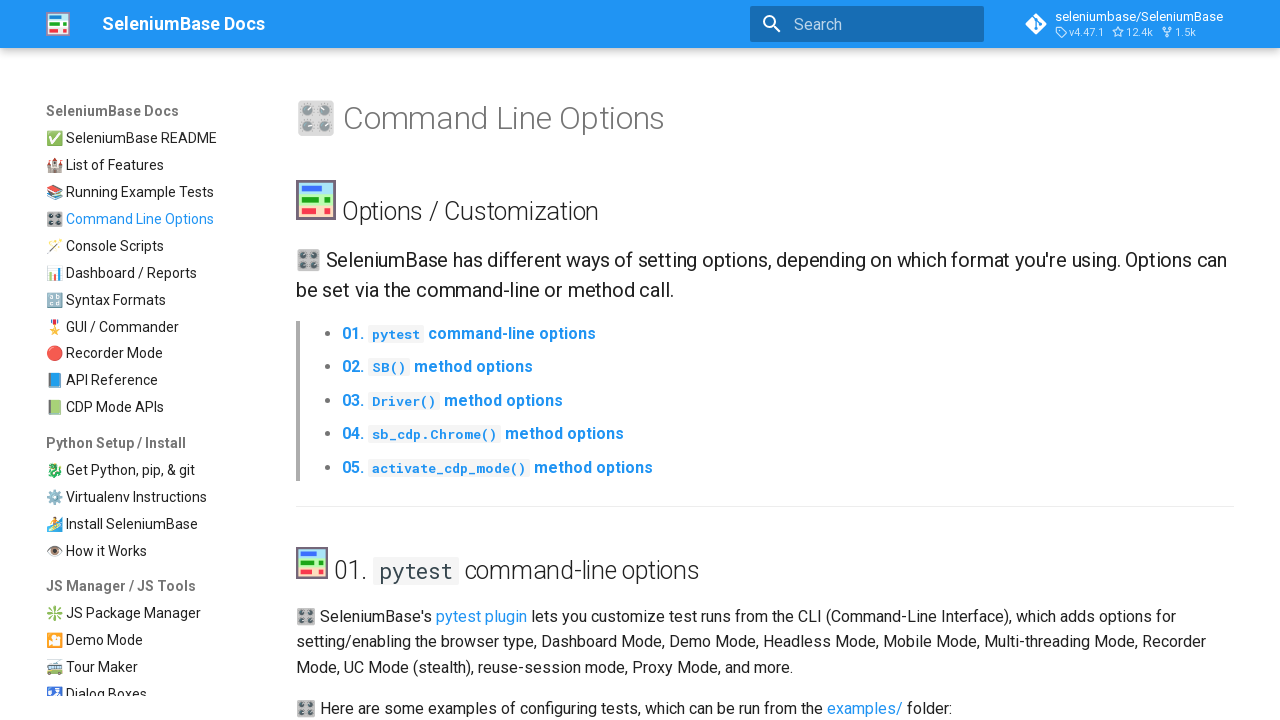

Clicked on Dashboard / Reports documentation link at (151, 273) on a[href$="/examples/example_logs/ReadMe/"]
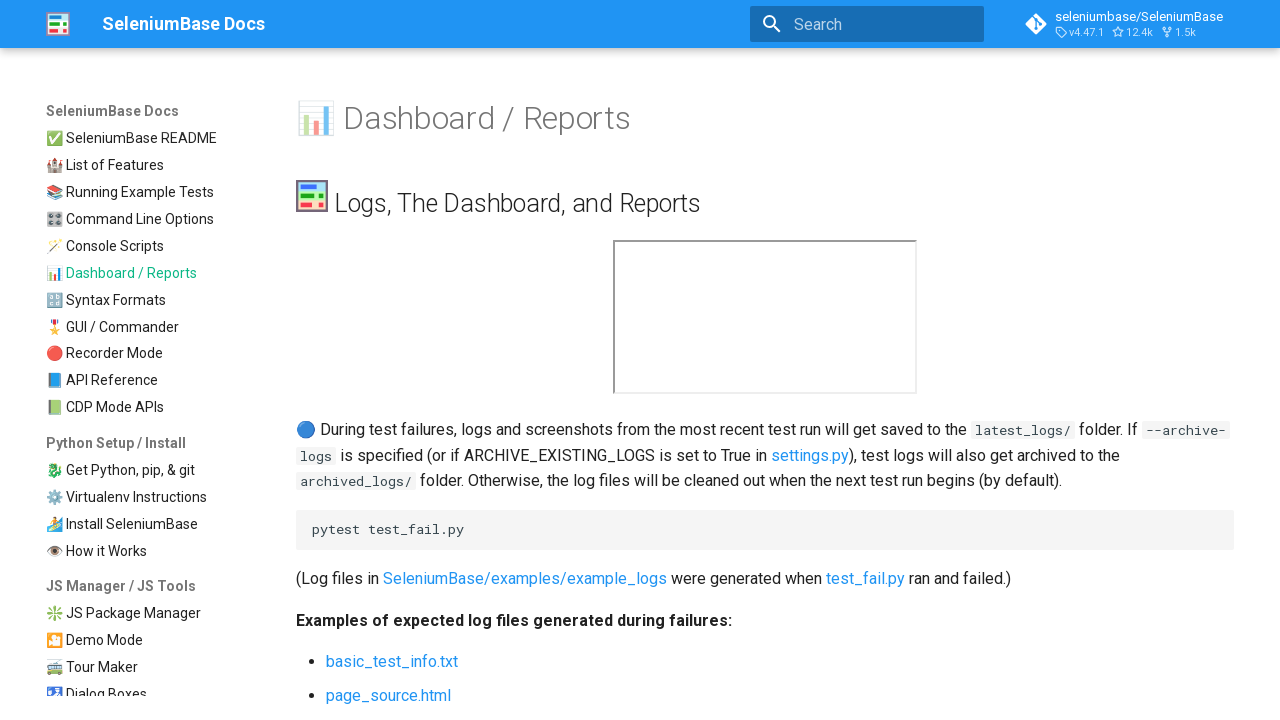

Waited for h1 selector to load on Dashboard / Reports page
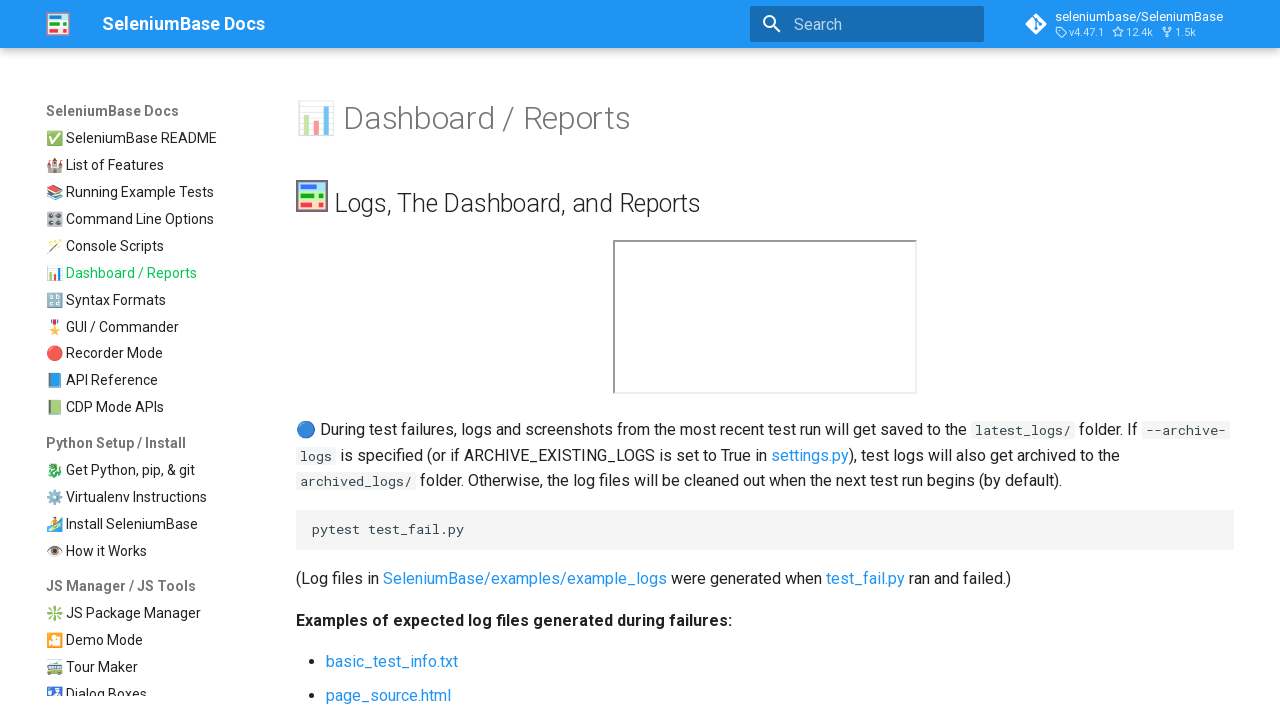

Verified Dashboard / Reports page heading is displayed
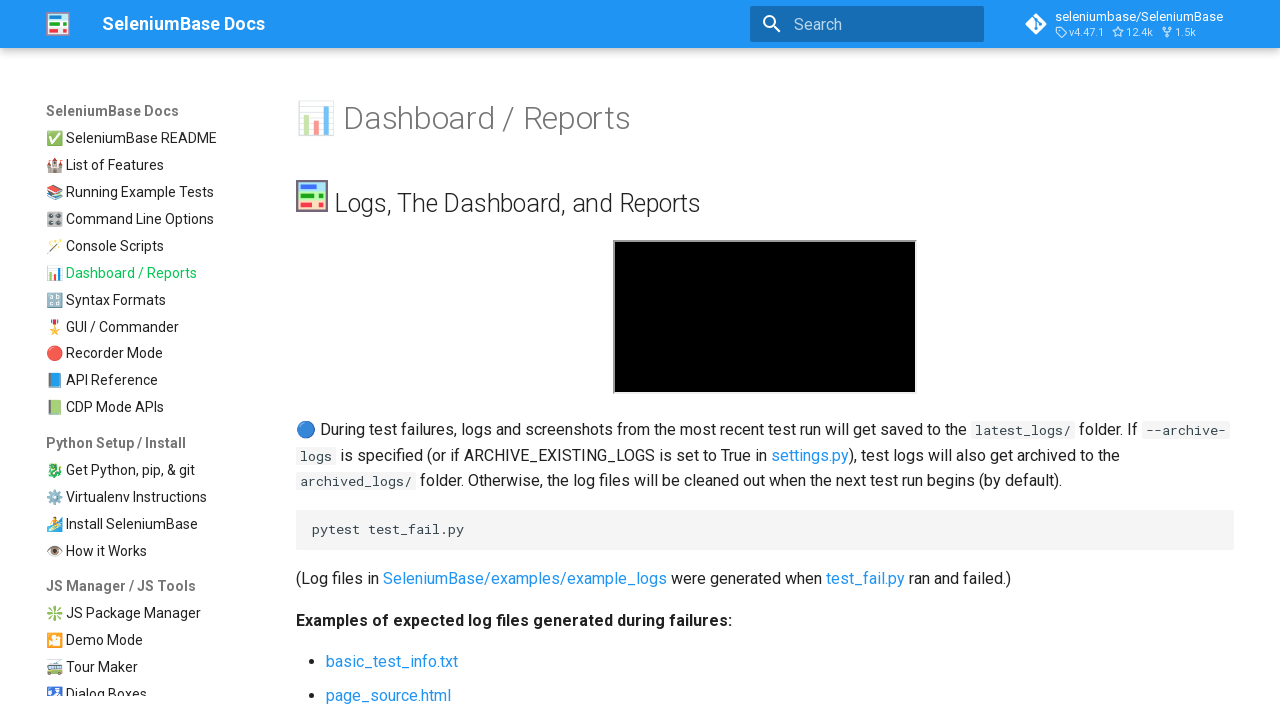

Clicked on Console Scripts documentation link at (151, 246) on a[href$="/seleniumbase/console_scripts/ReadMe/"]
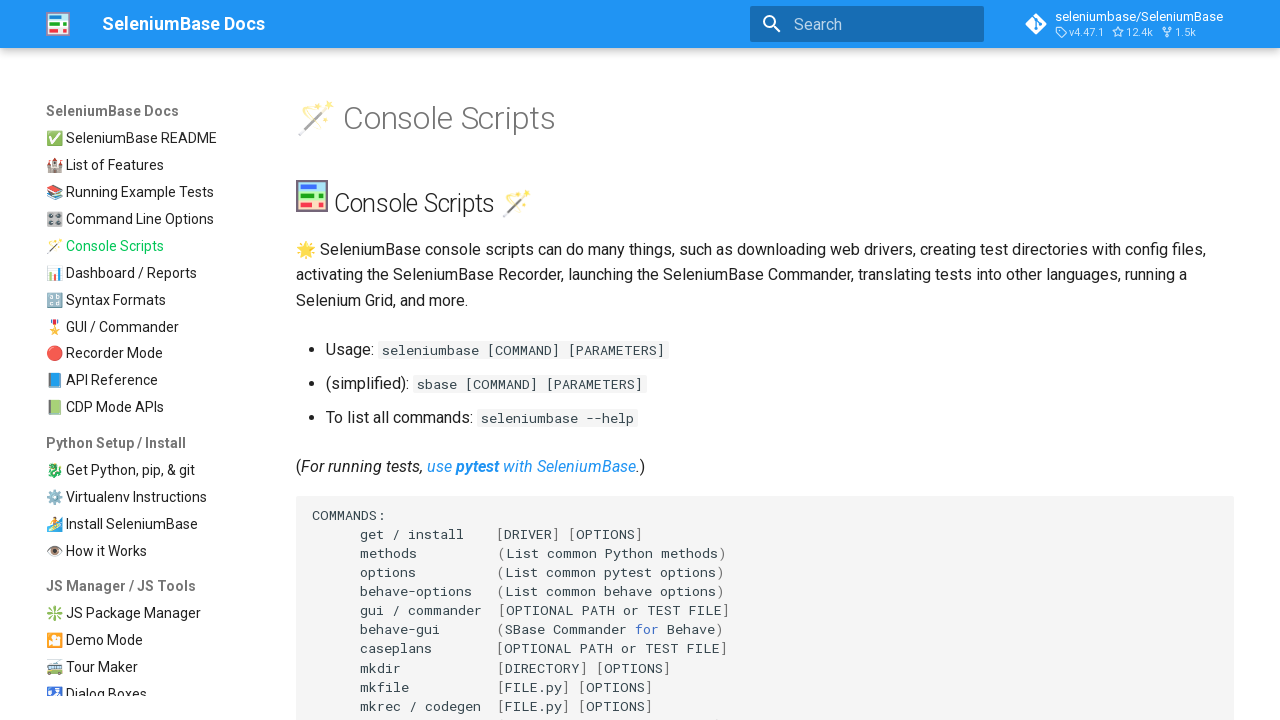

Waited for h1 selector to load on Console Scripts page
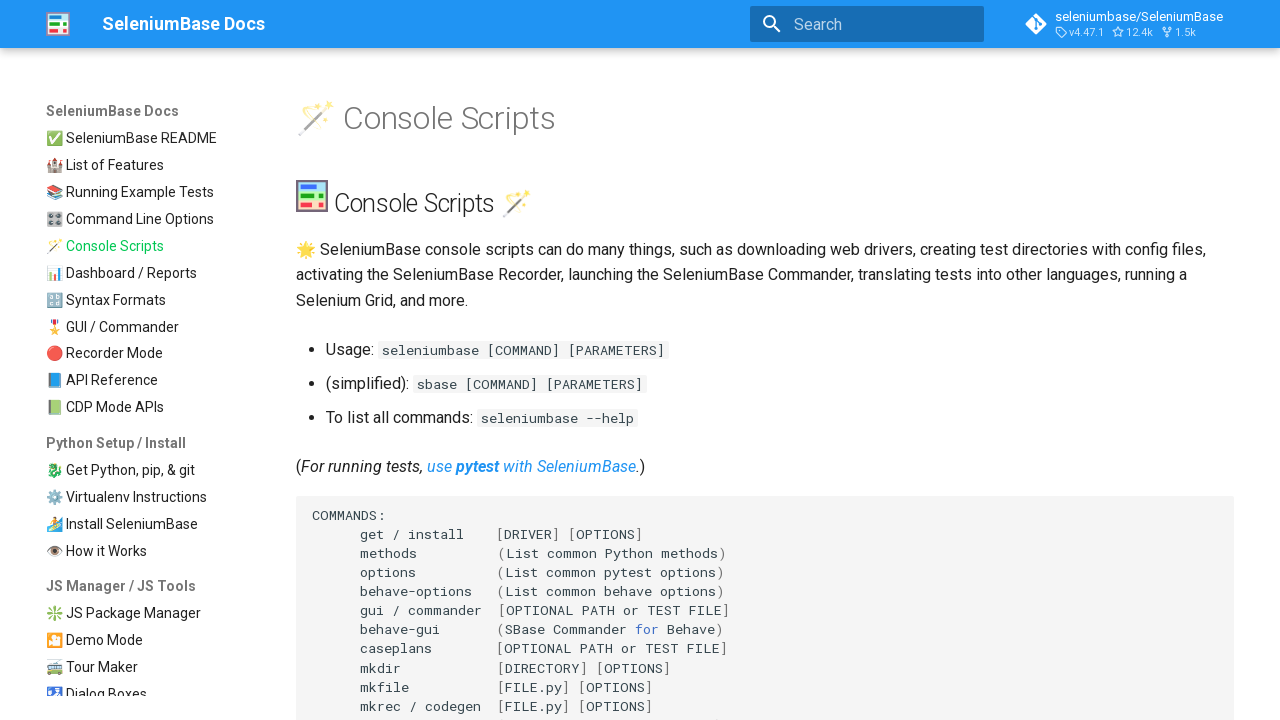

Verified Console Scripts page heading is displayed
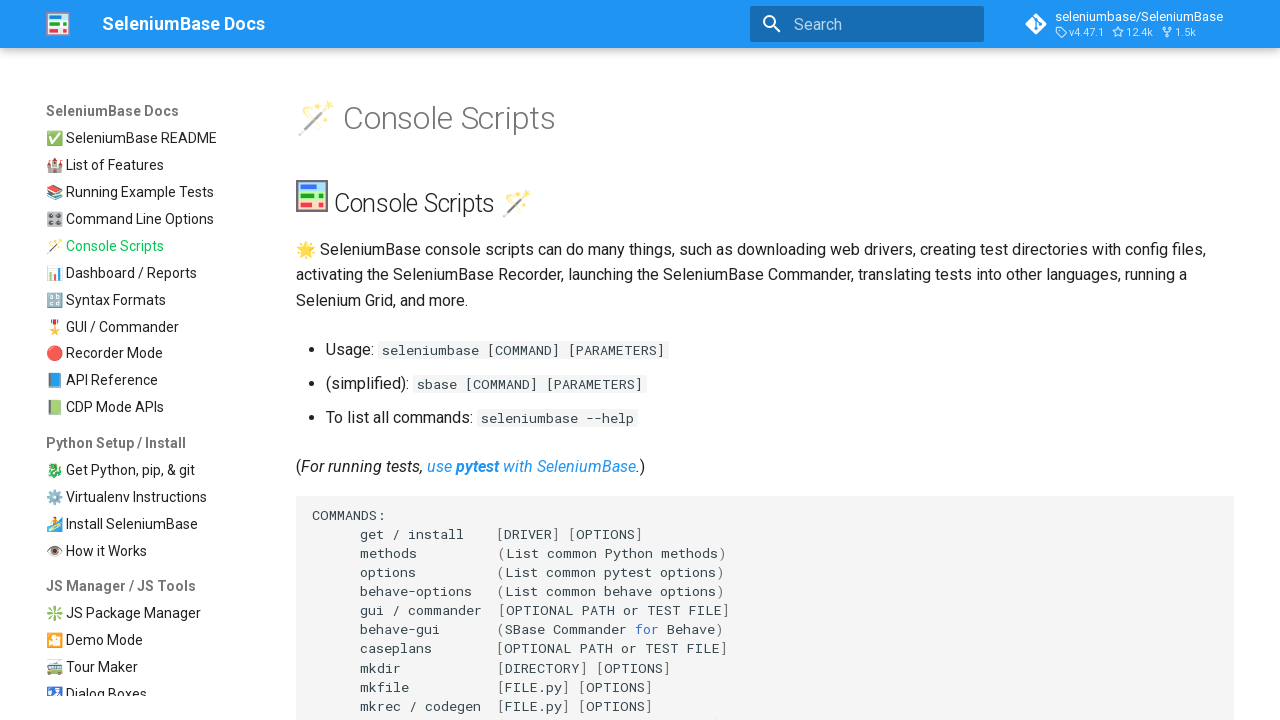

Clicked on Syntax Formats documentation link at (151, 300) on a[href$="/help_docs/syntax_formats/"]
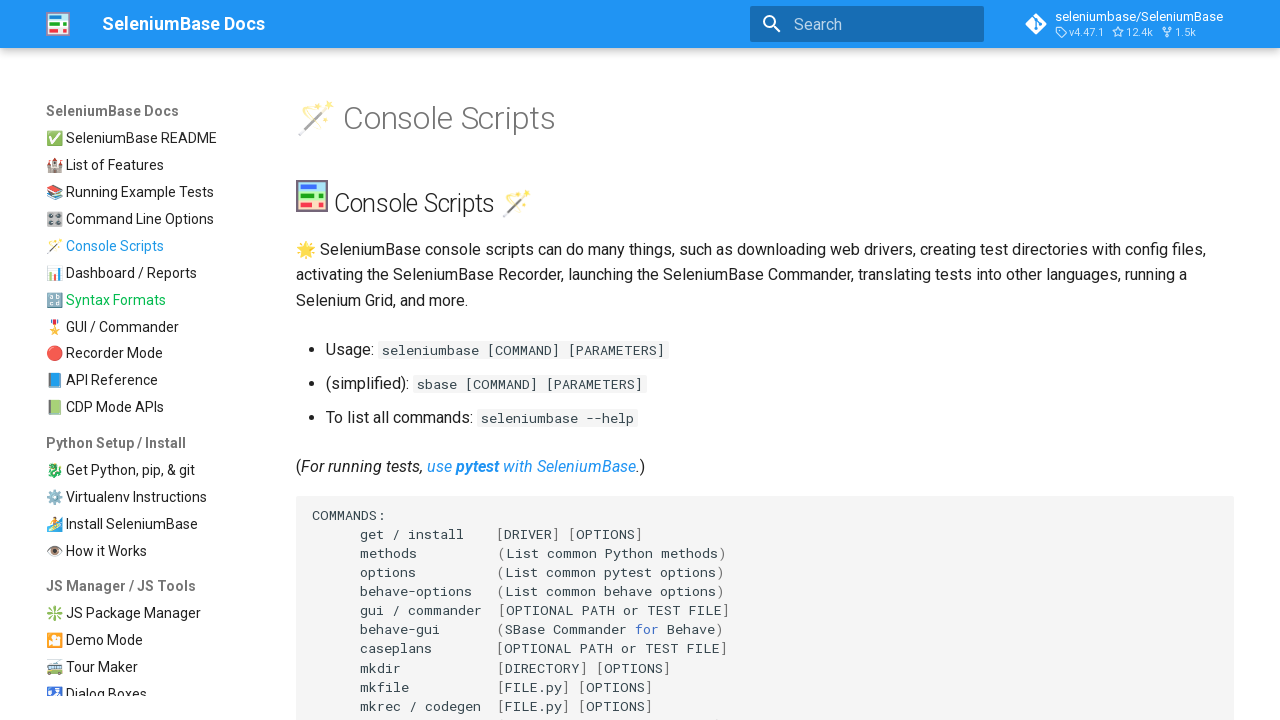

Waited for h1 selector to load on Syntax Formats page
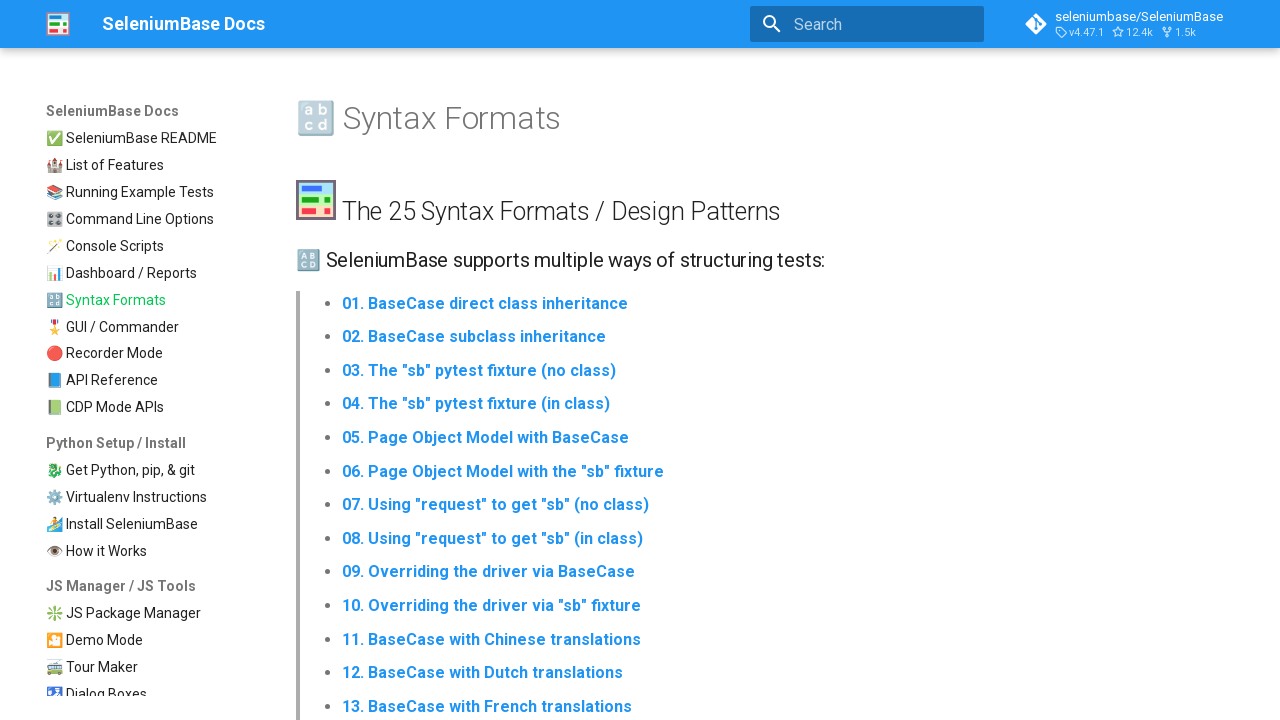

Verified Syntax Formats page heading is displayed
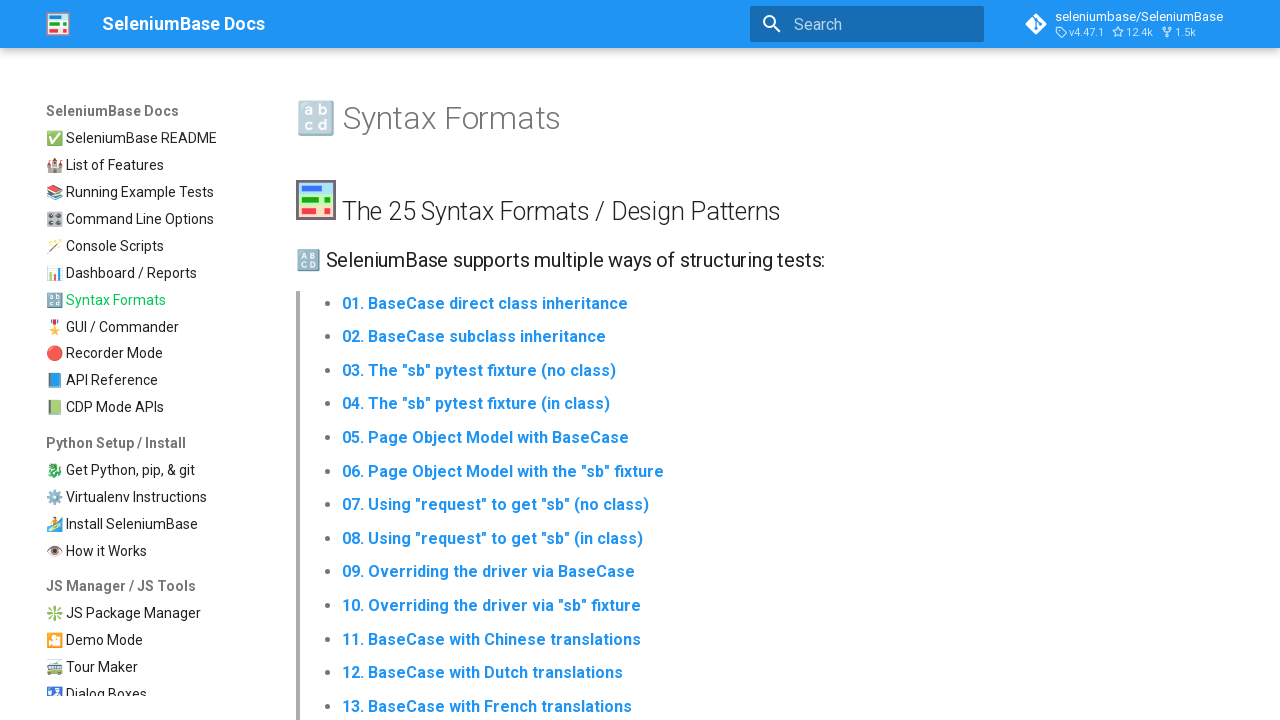

Clicked on Recorder Mode documentation link at (151, 354) on a[href$="/recorder_mode/"]
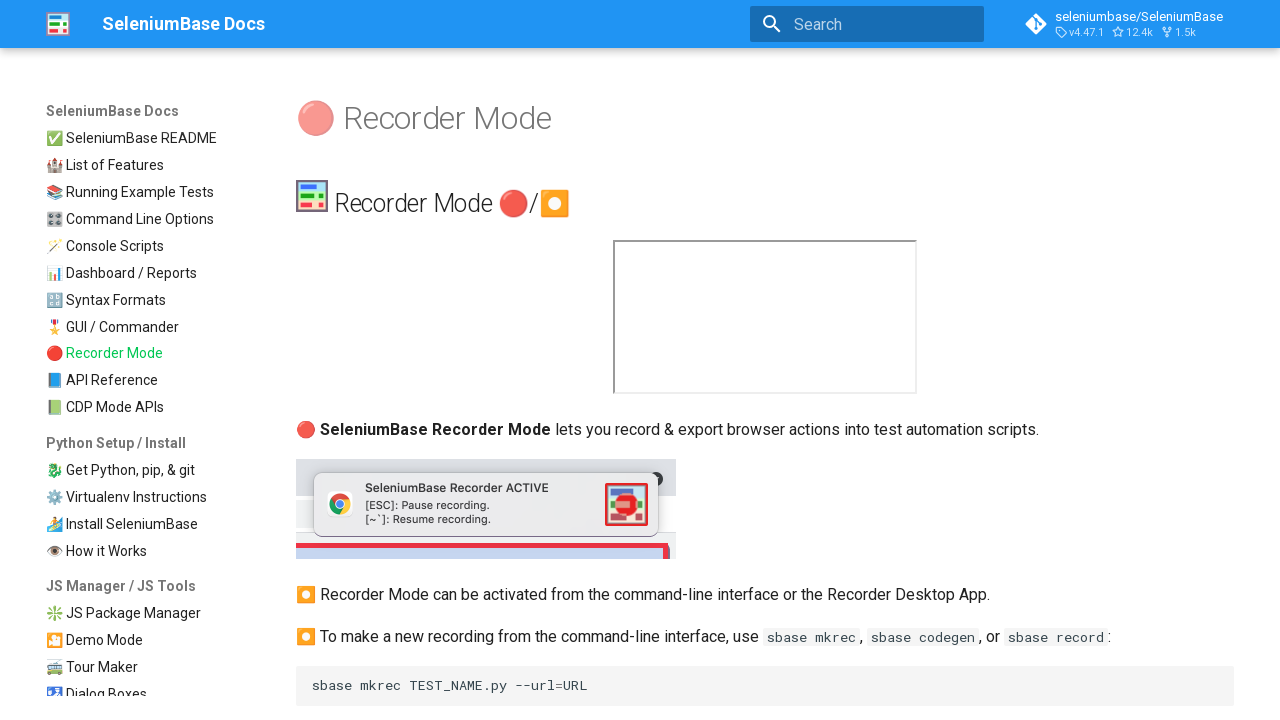

Waited for h1 selector to load on Recorder Mode page
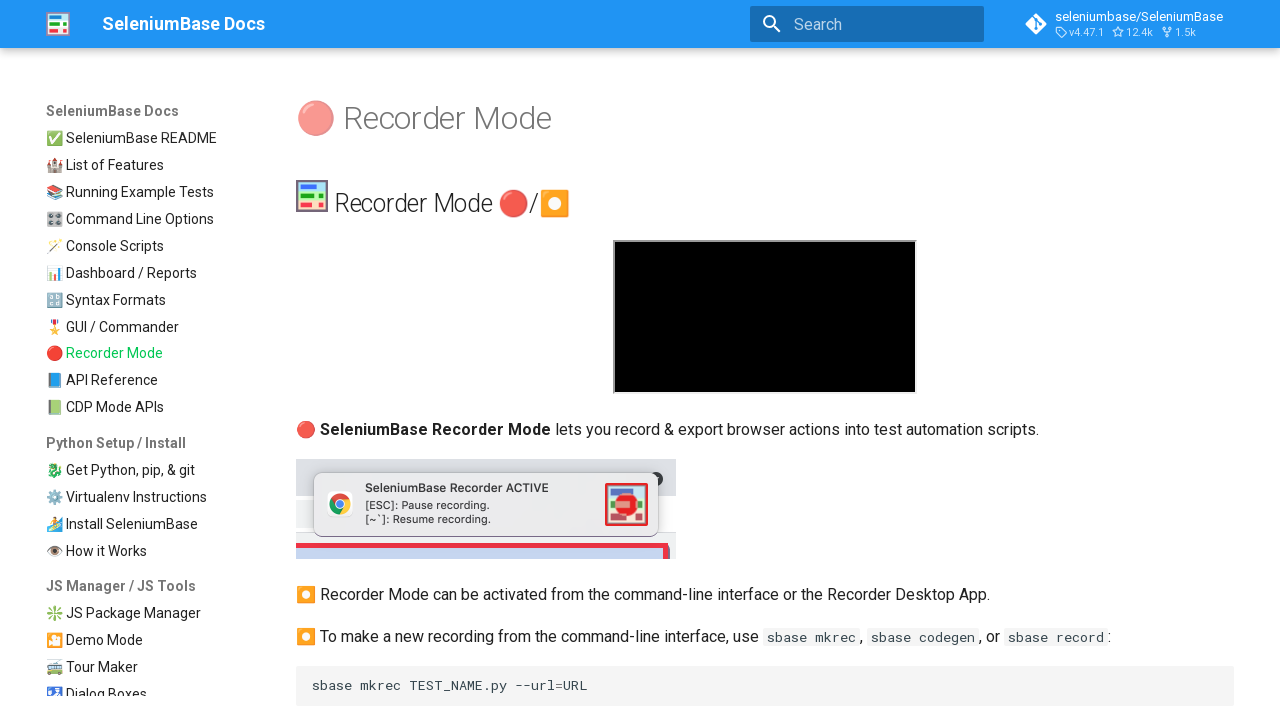

Verified Recorder Mode page heading is displayed
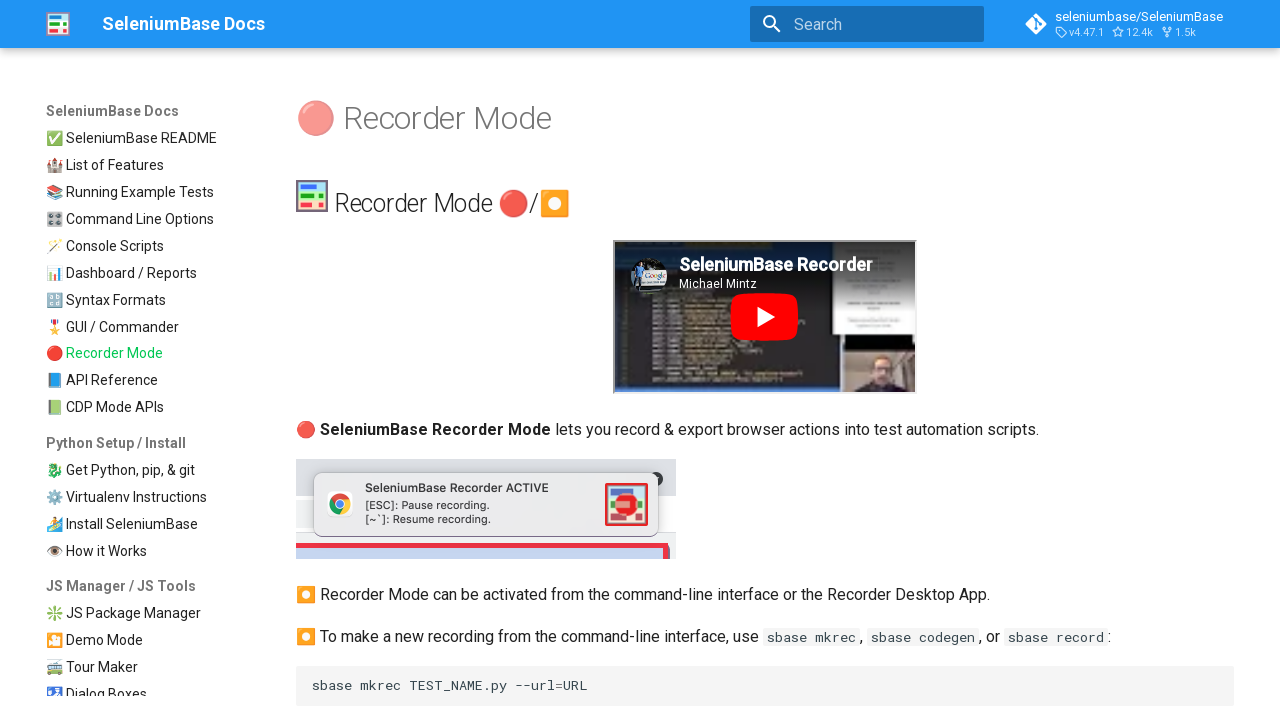

Clicked on API Reference documentation link at (151, 380) on a[href$="/method_summary/"]
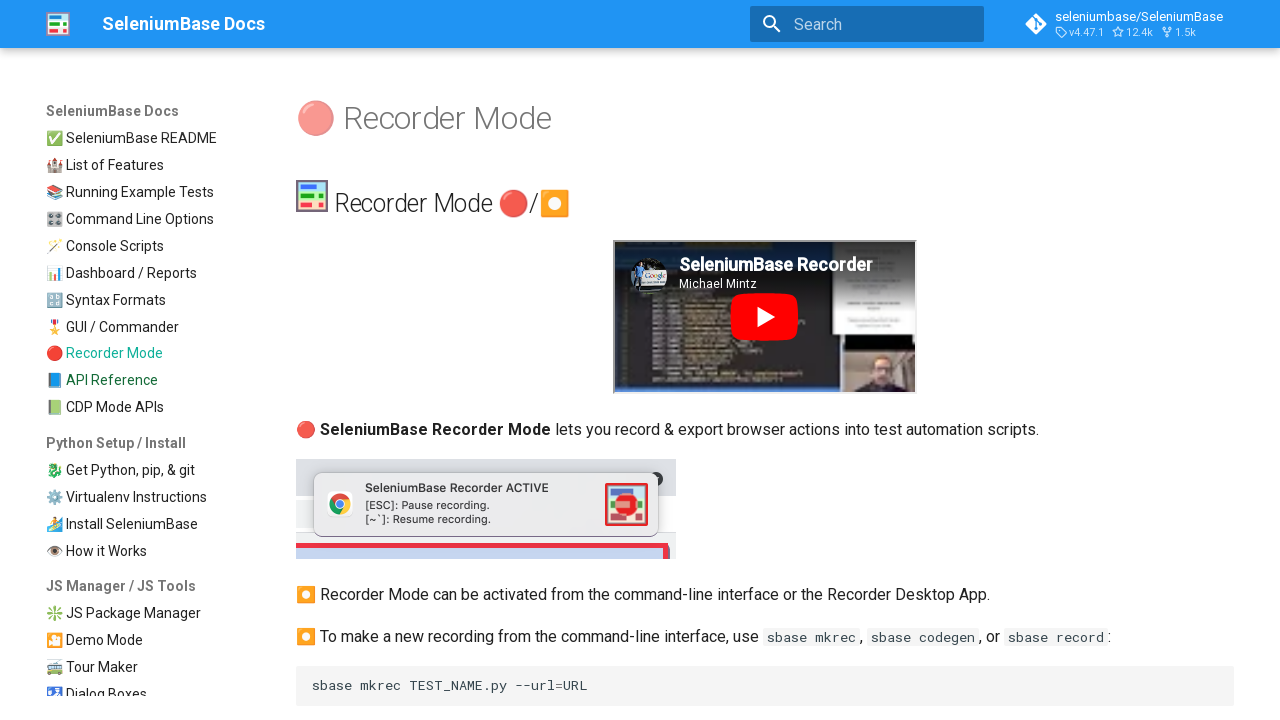

Waited for h1 selector to load on API Reference page
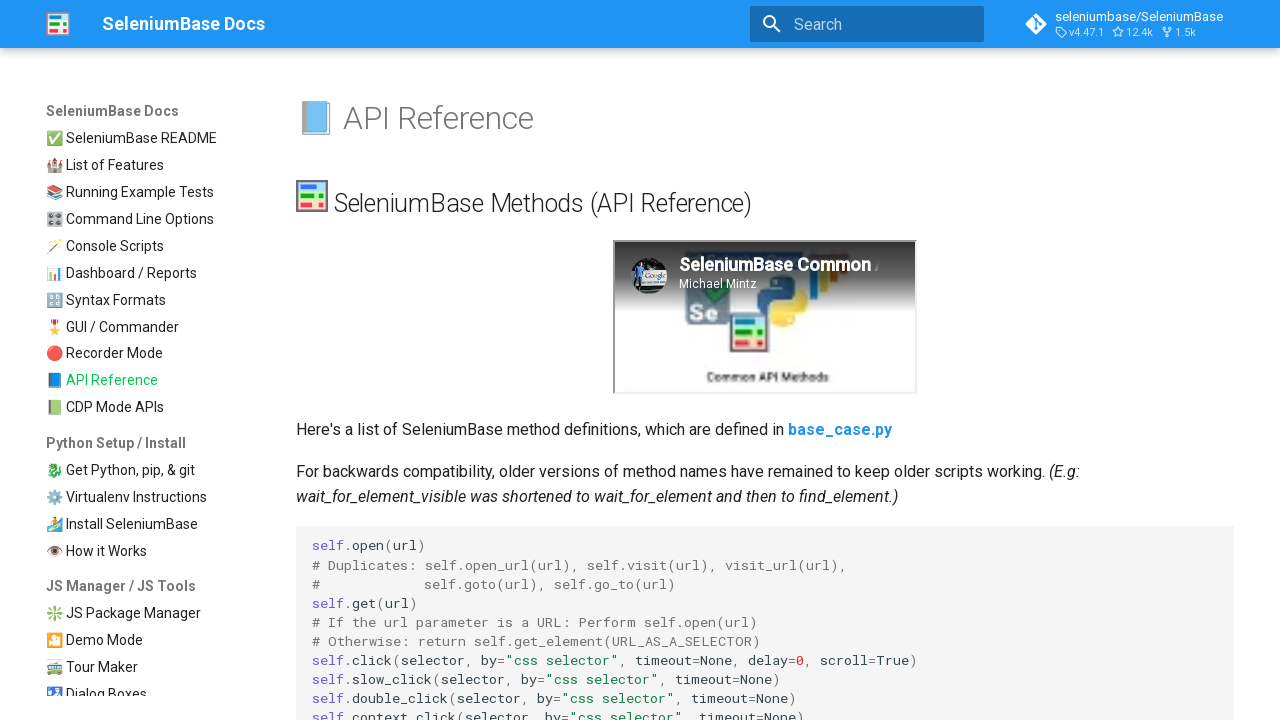

Verified API Reference page heading is displayed
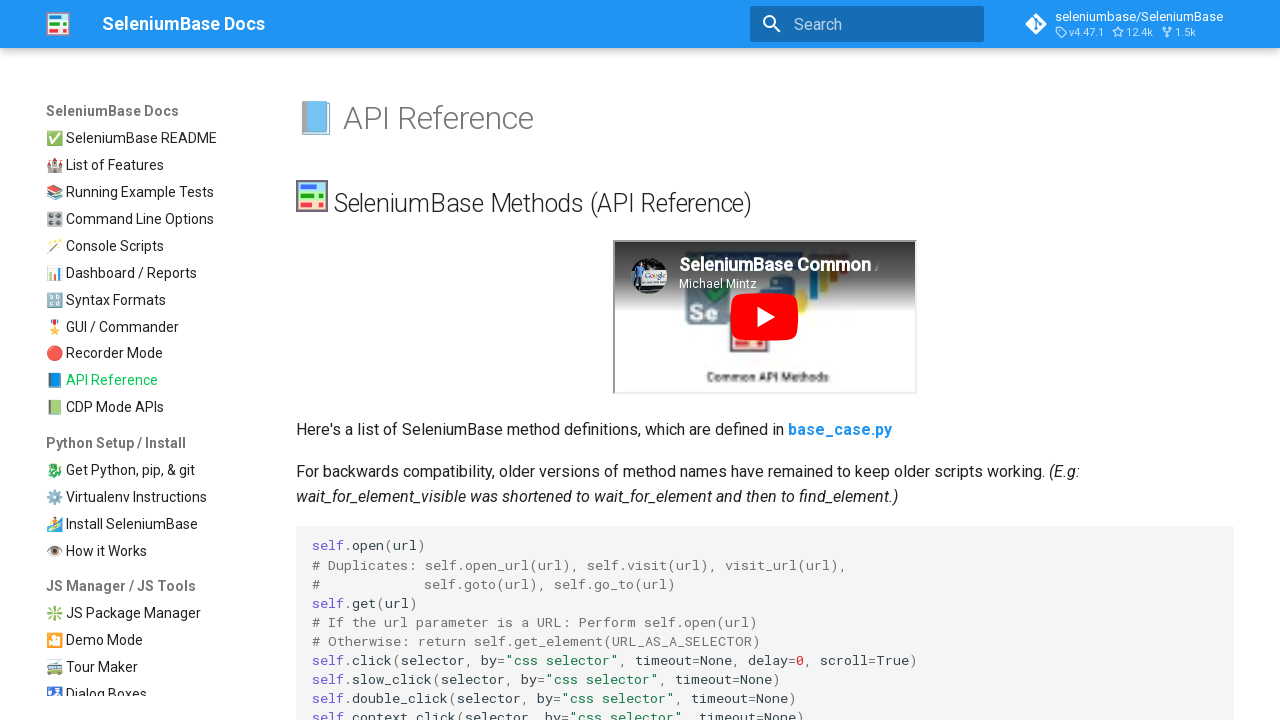

Clicked on UC Mode documentation link at (151, 399) on a[href$="/uc_mode/"]
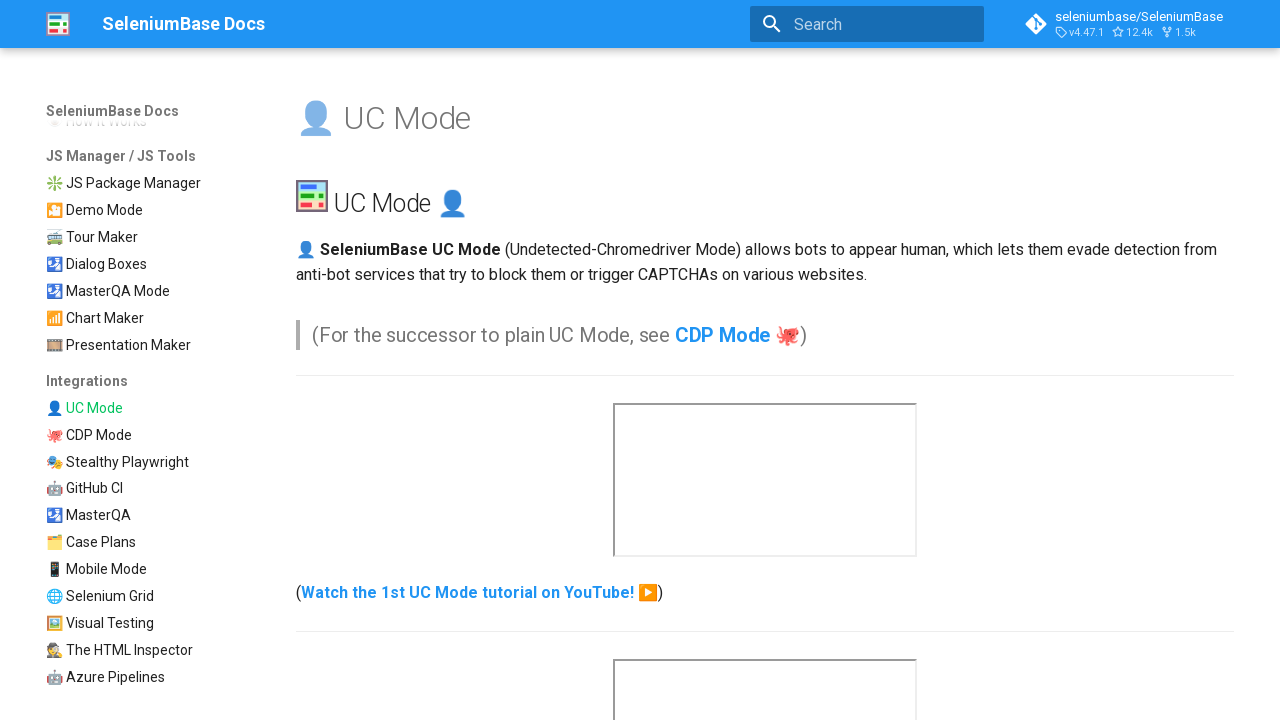

Waited for h1 selector to load on UC Mode page
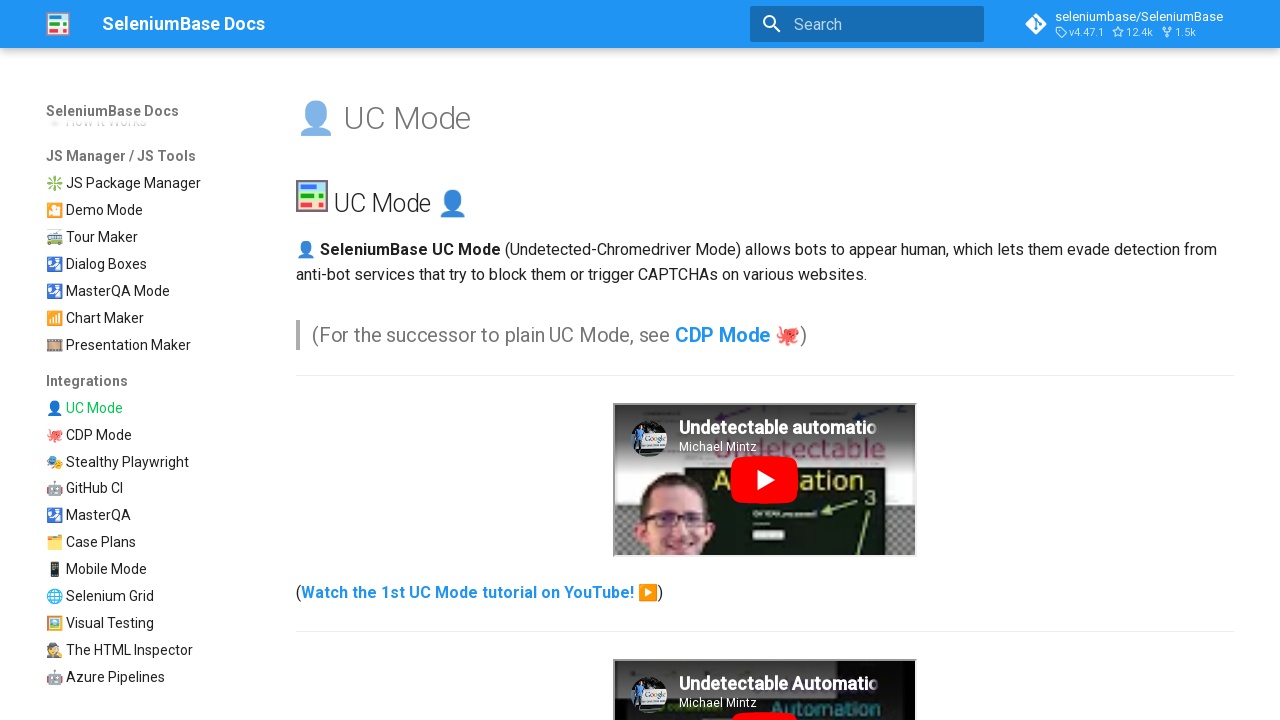

Verified UC Mode page heading is displayed
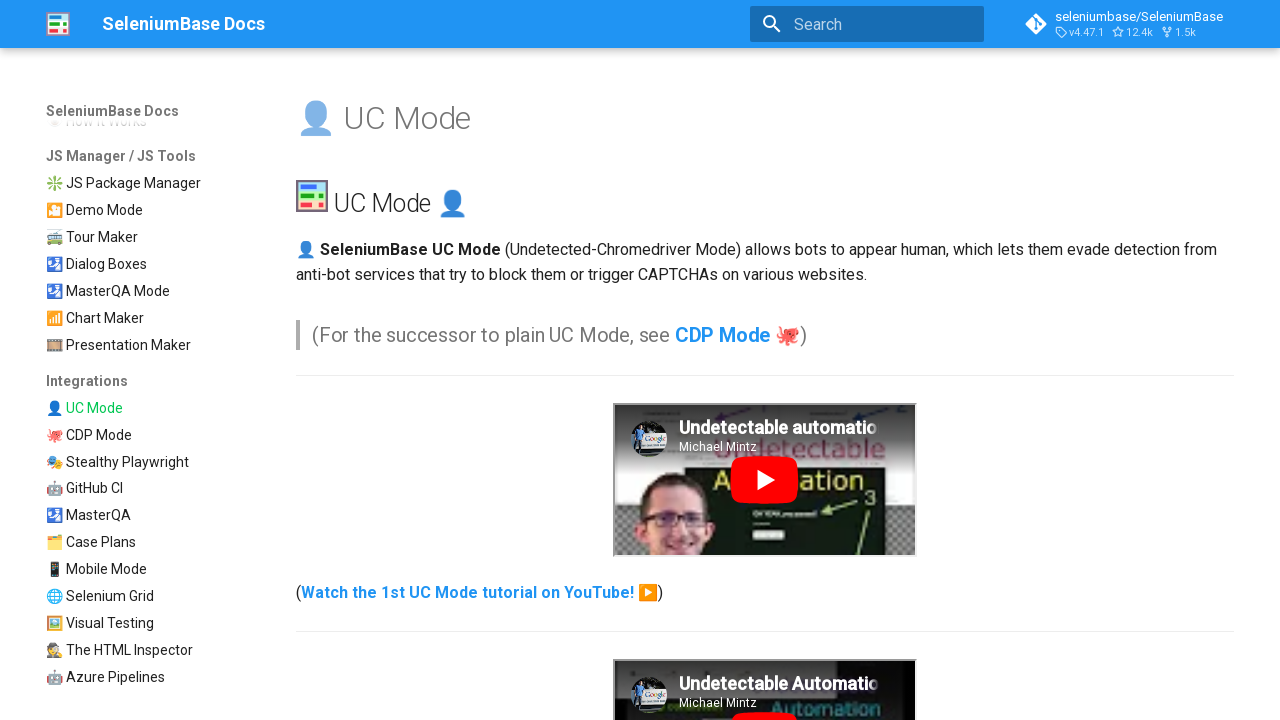

Clicked on SeleniumBase logo to return to homepage at (58, 24) on img[alt="logo"]
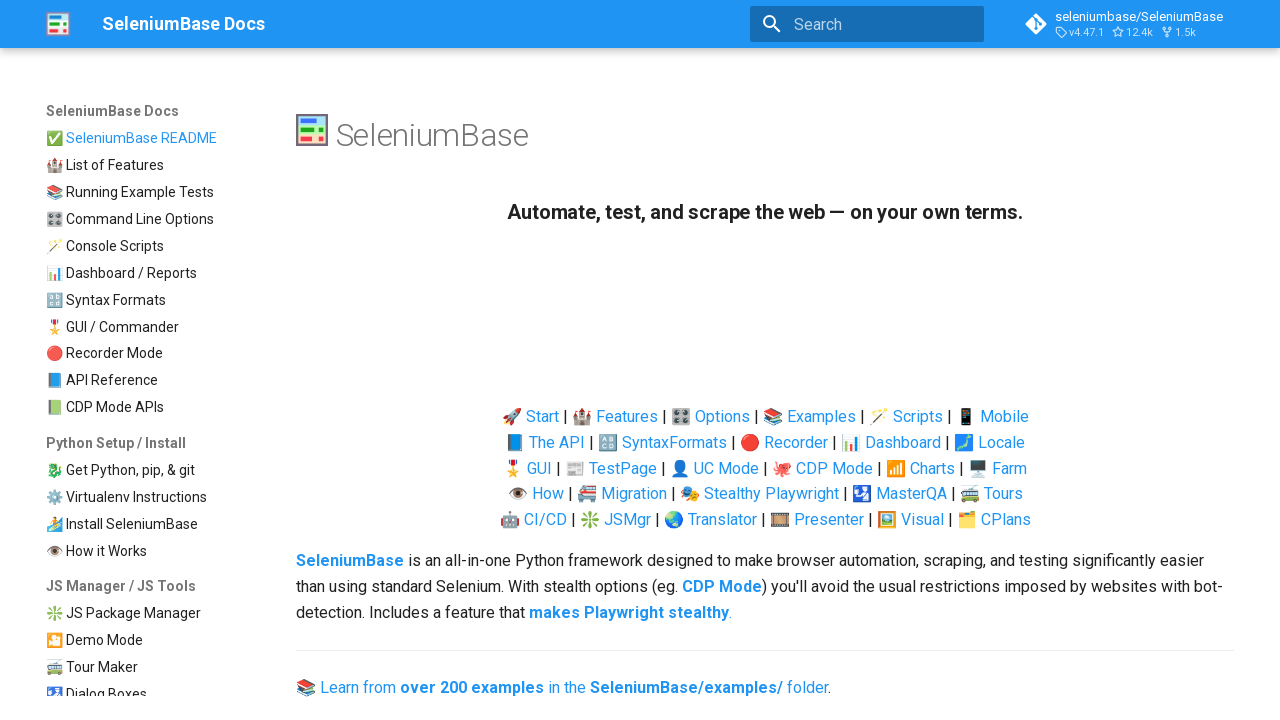

Waited for h1 selector to load on homepage
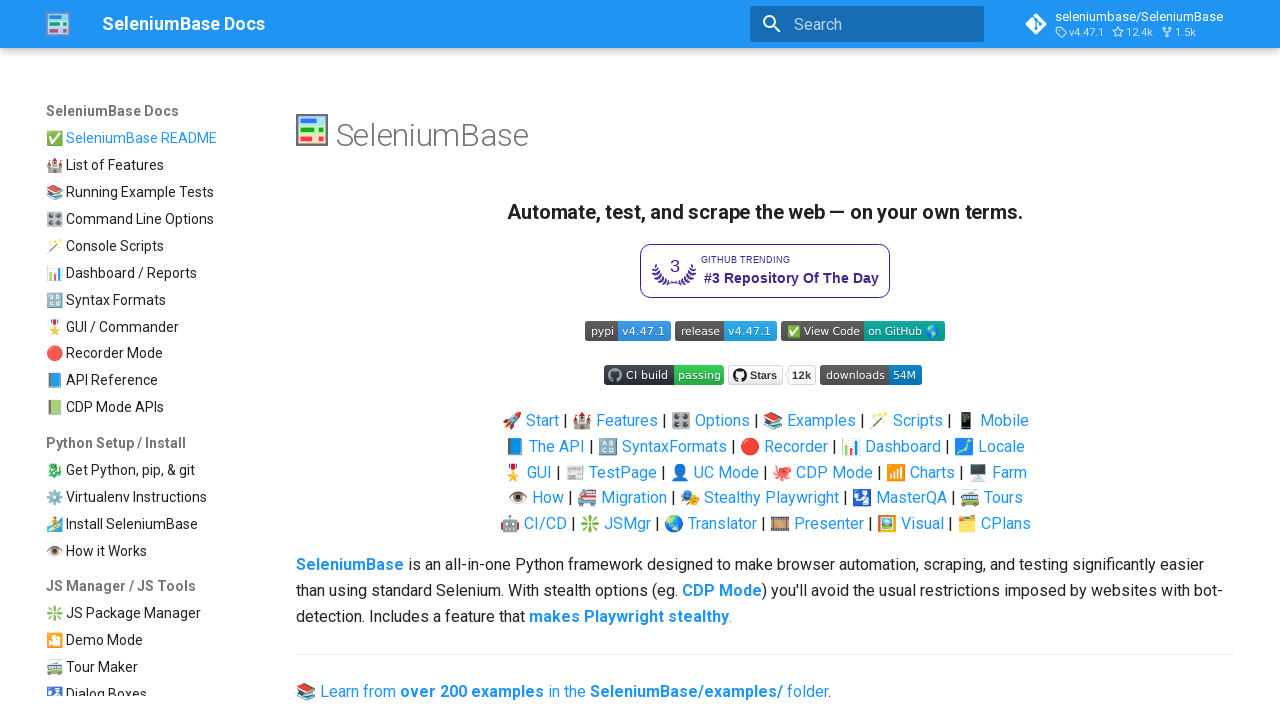

Verified homepage heading contains 'SeleniumBase'
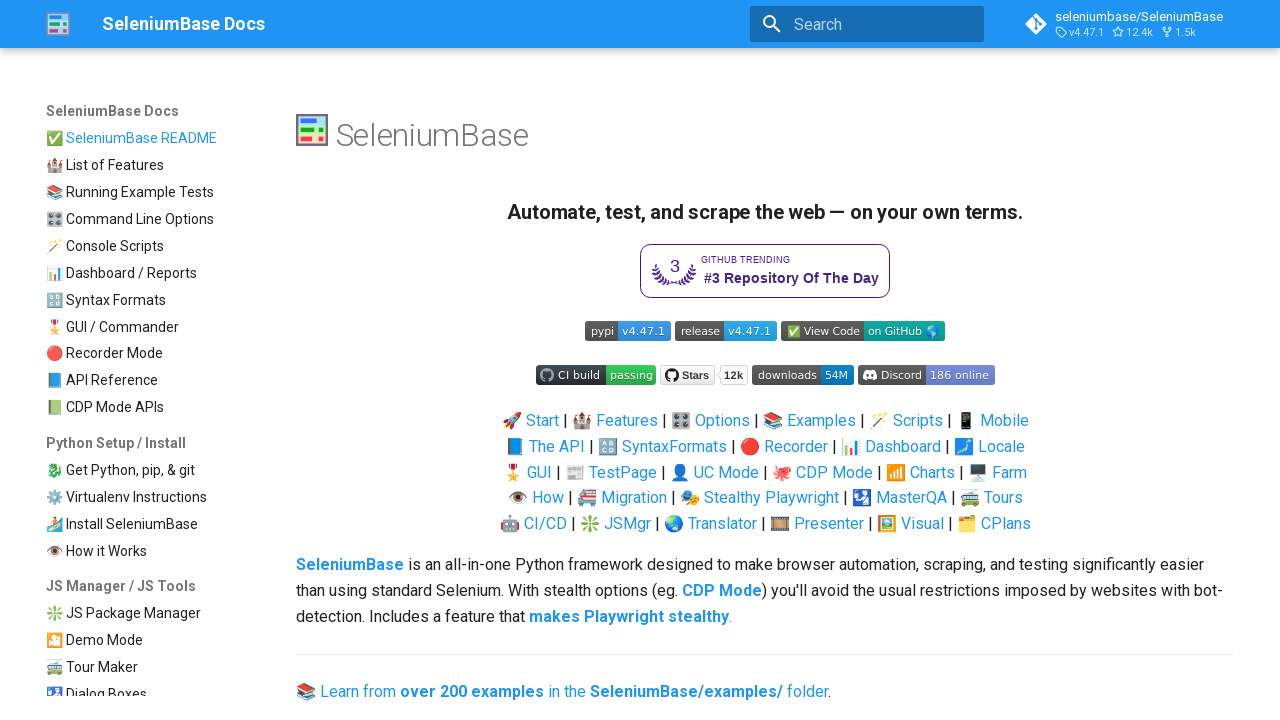

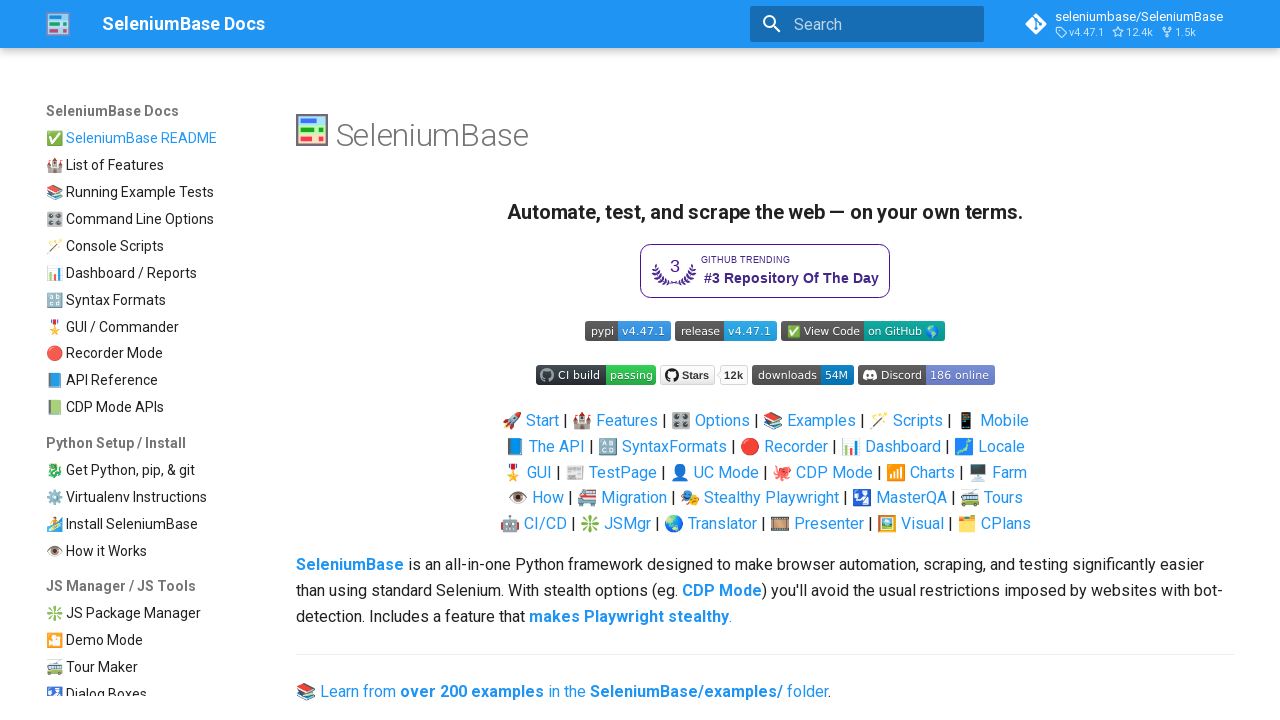